Tests link counting and navigation functionality by counting links in different page sections and opening footer column links in new tabs

Starting URL: https://qaclickacademy.com/practice.php/

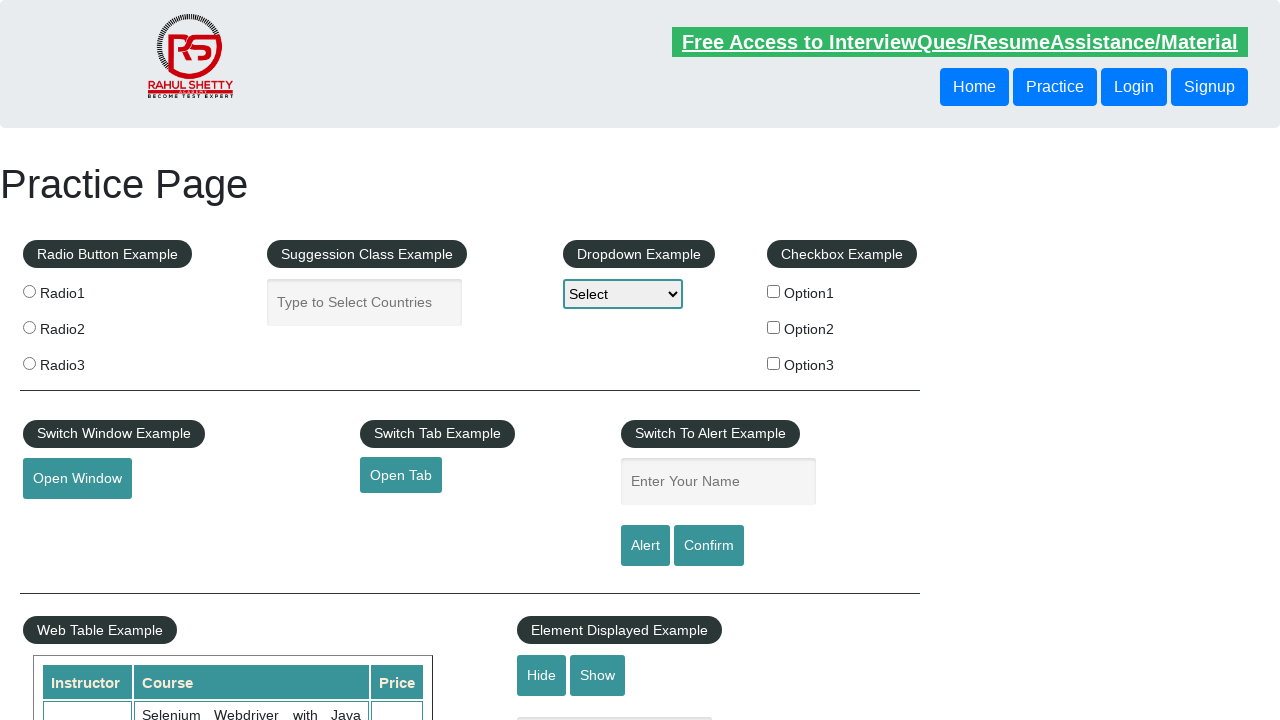

Counted all links on the page
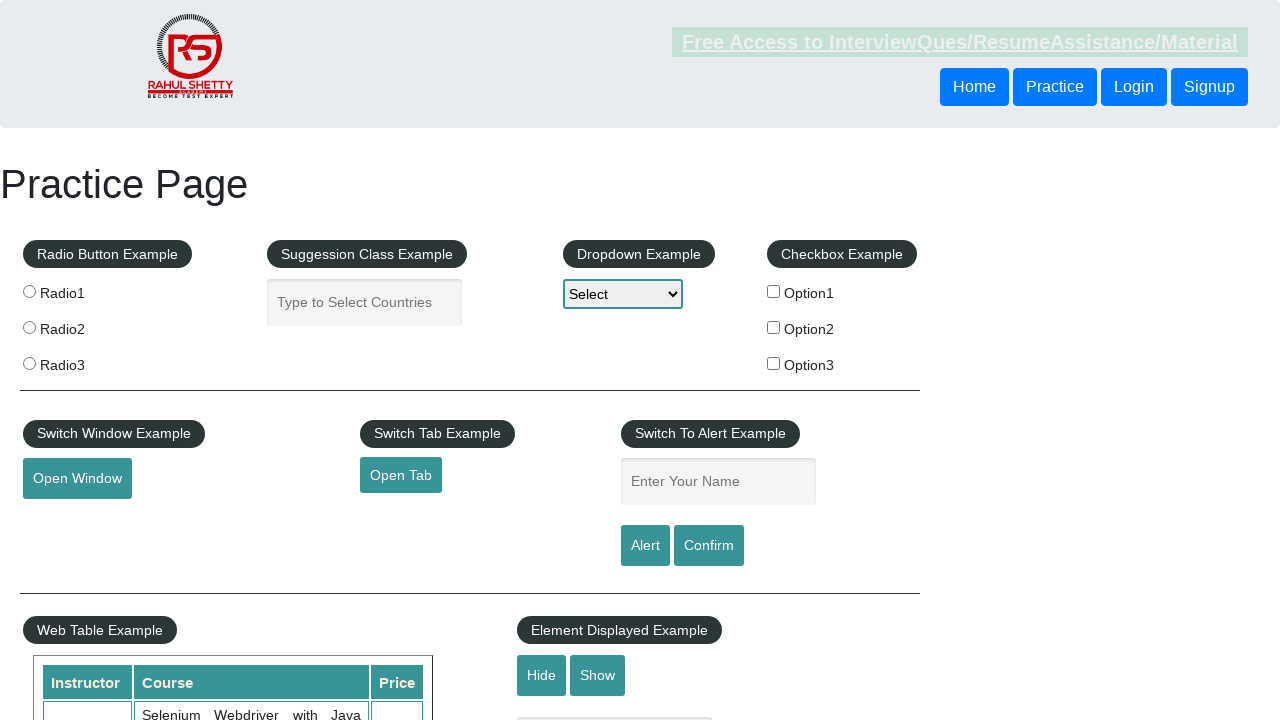

Located footer section (#gf-BIG)
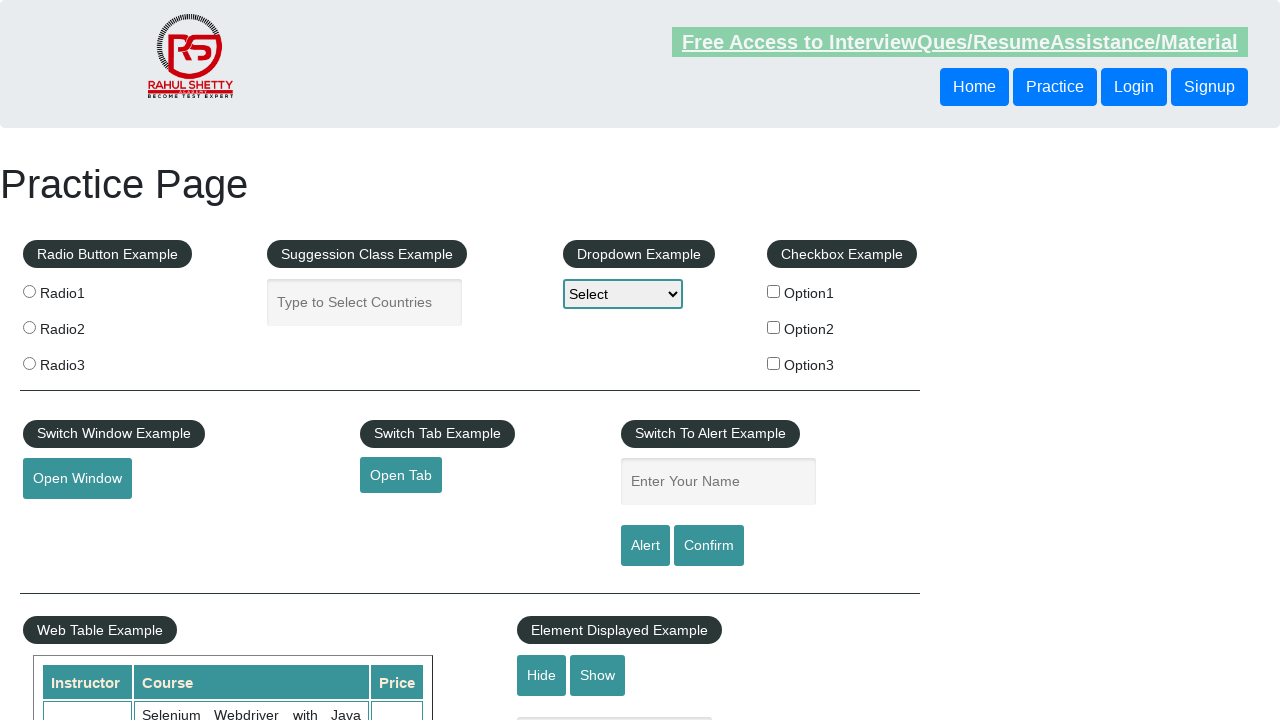

Counted links in footer section
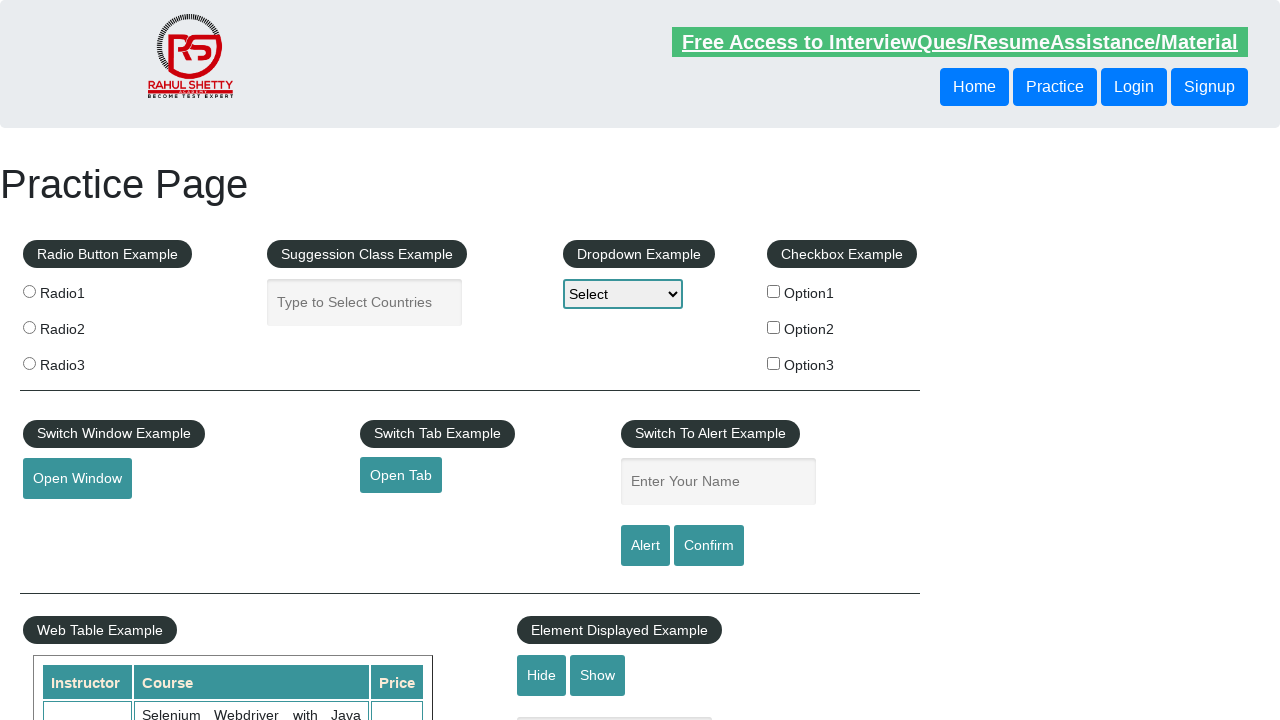

Located first column of footer section
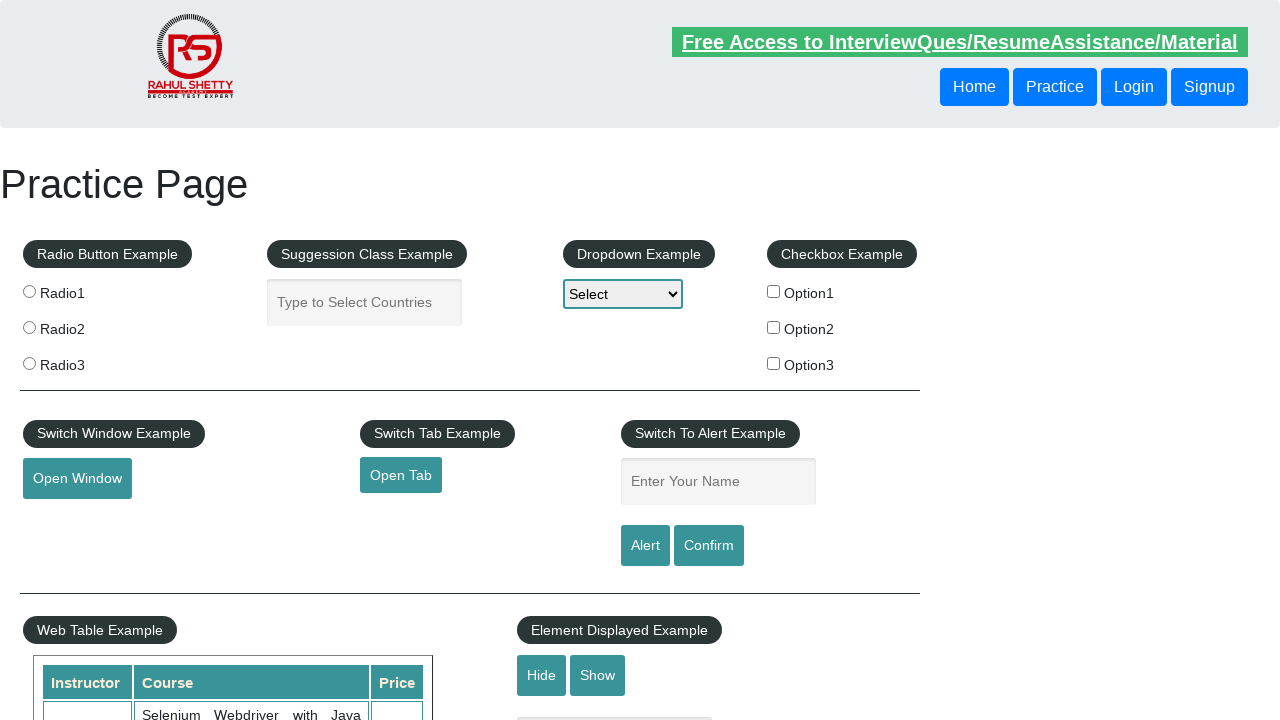

Counted links in footer column
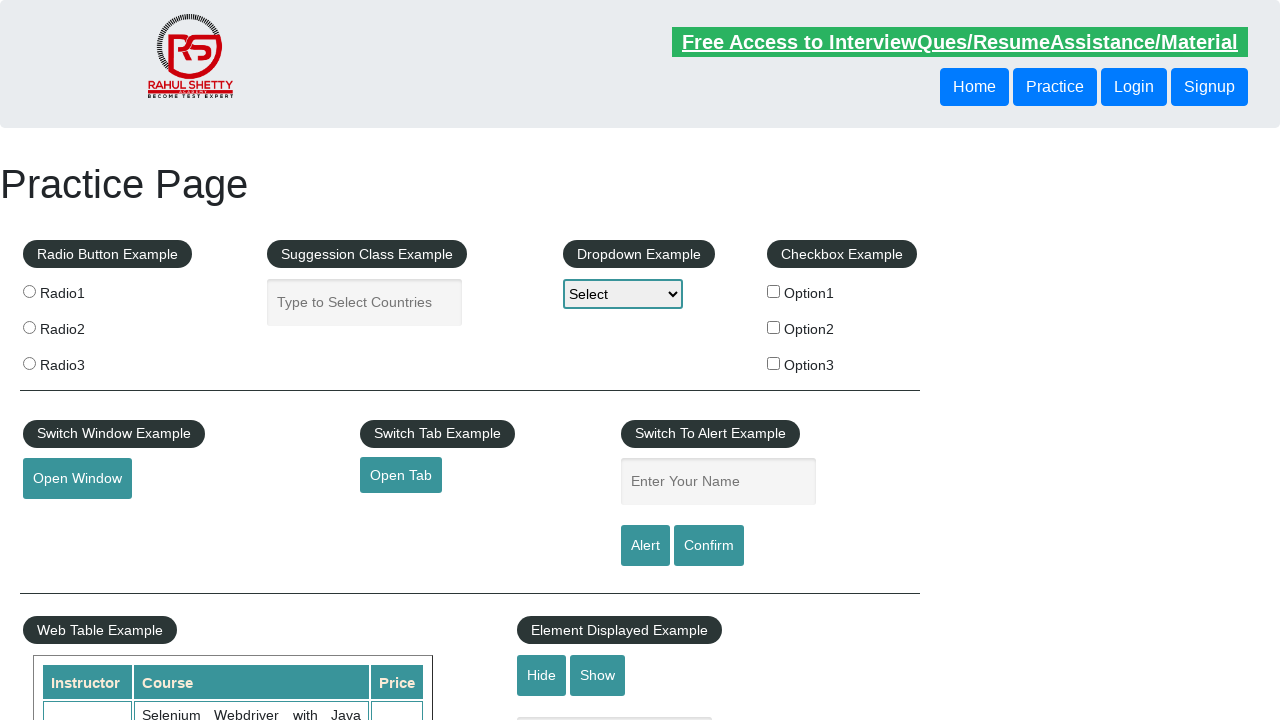

Retrieved all link elements in footer column
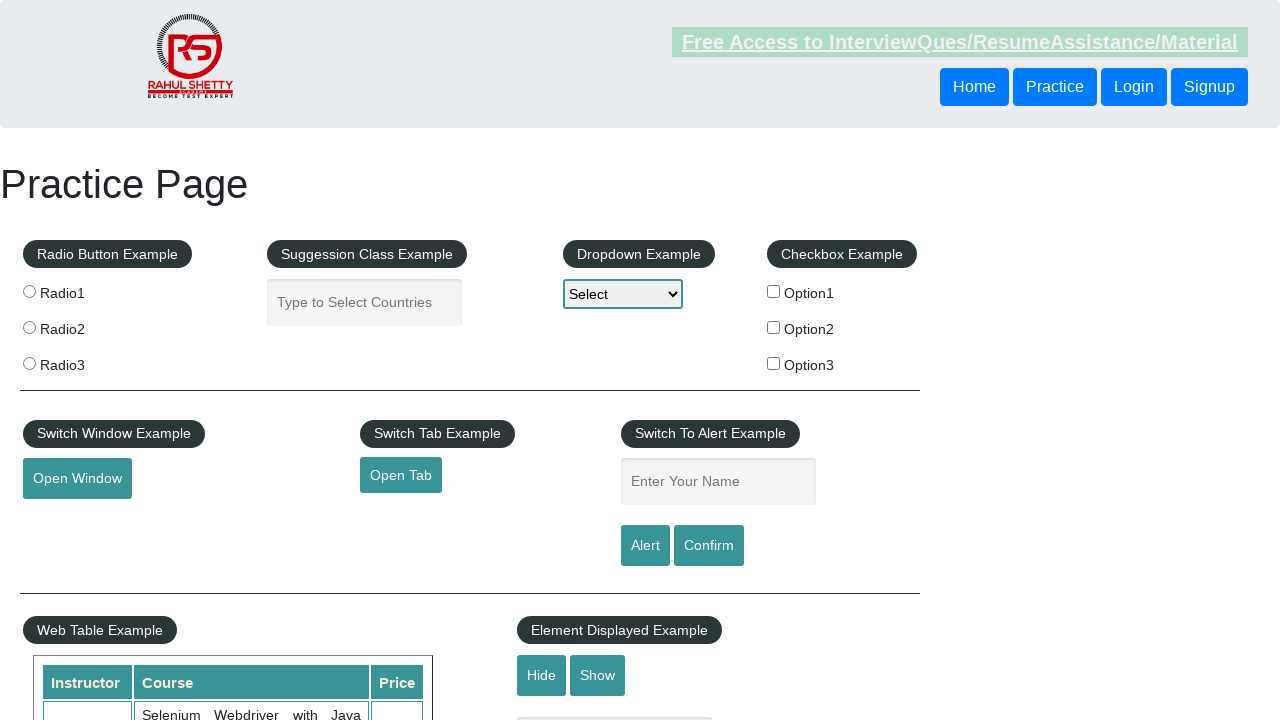

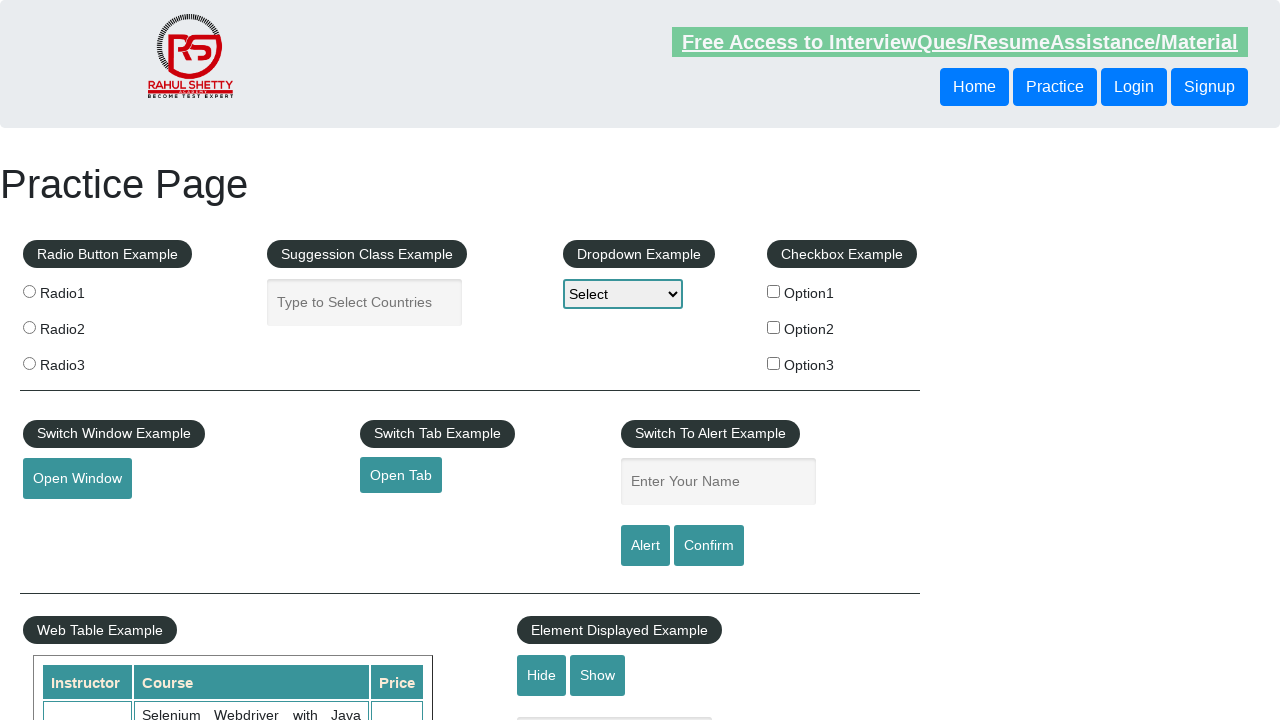